Tests the search functionality on the Playwright Python documentation site by opening the search dialog with a keyboard shortcut and entering a search query

Starting URL: https://playwright.dev/python

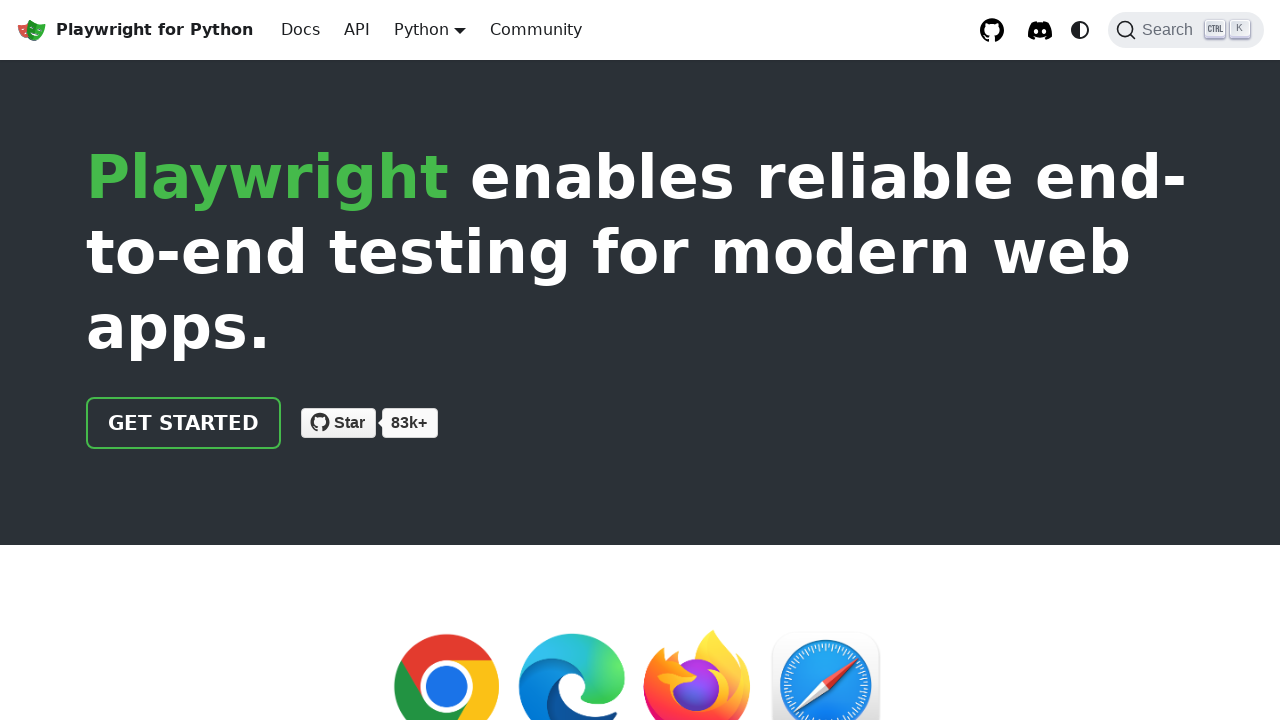

Located search input field with placeholder 'Search docs'
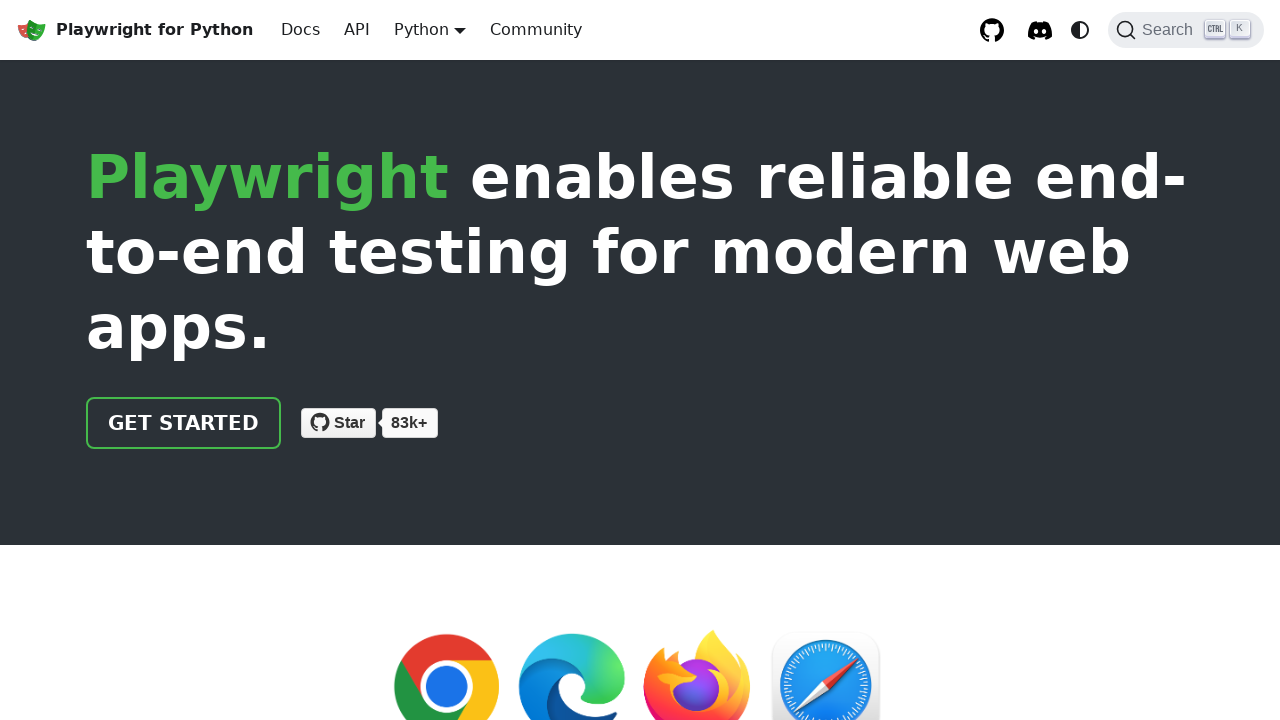

Located search button
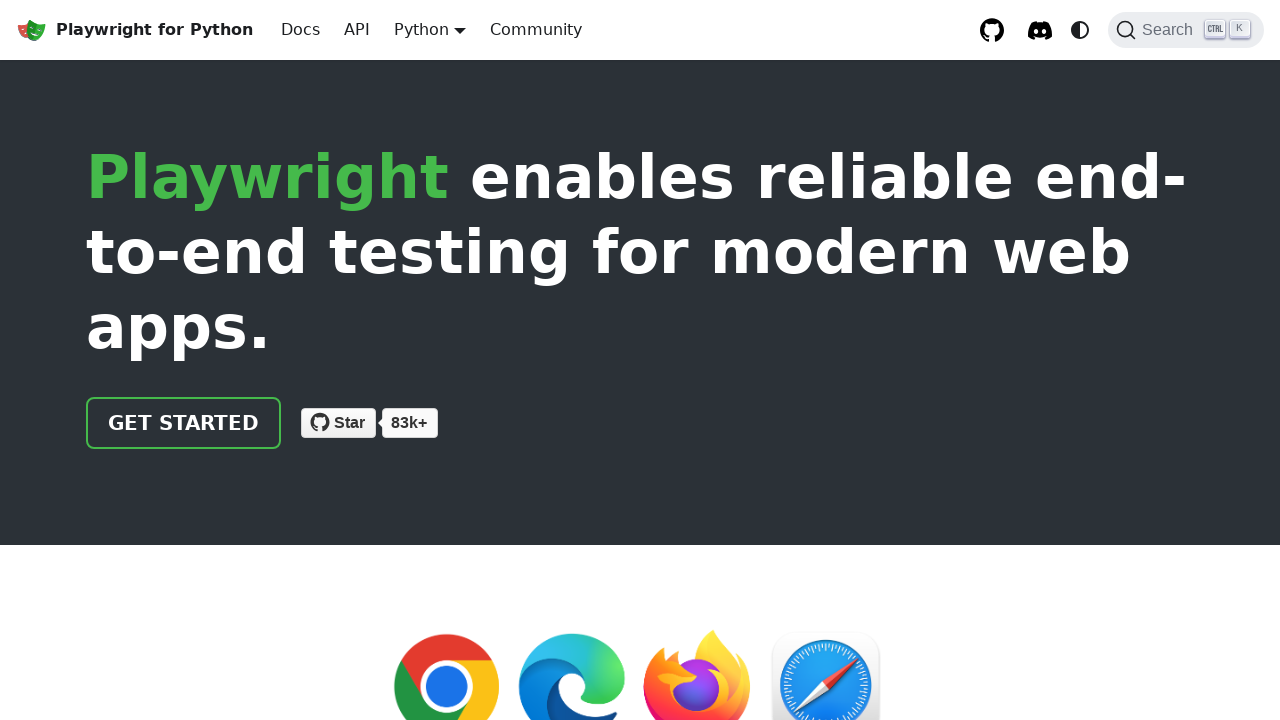

Pressed Ctrl+K keyboard shortcut to open search dialog on internal:role=button[name="Search"i]
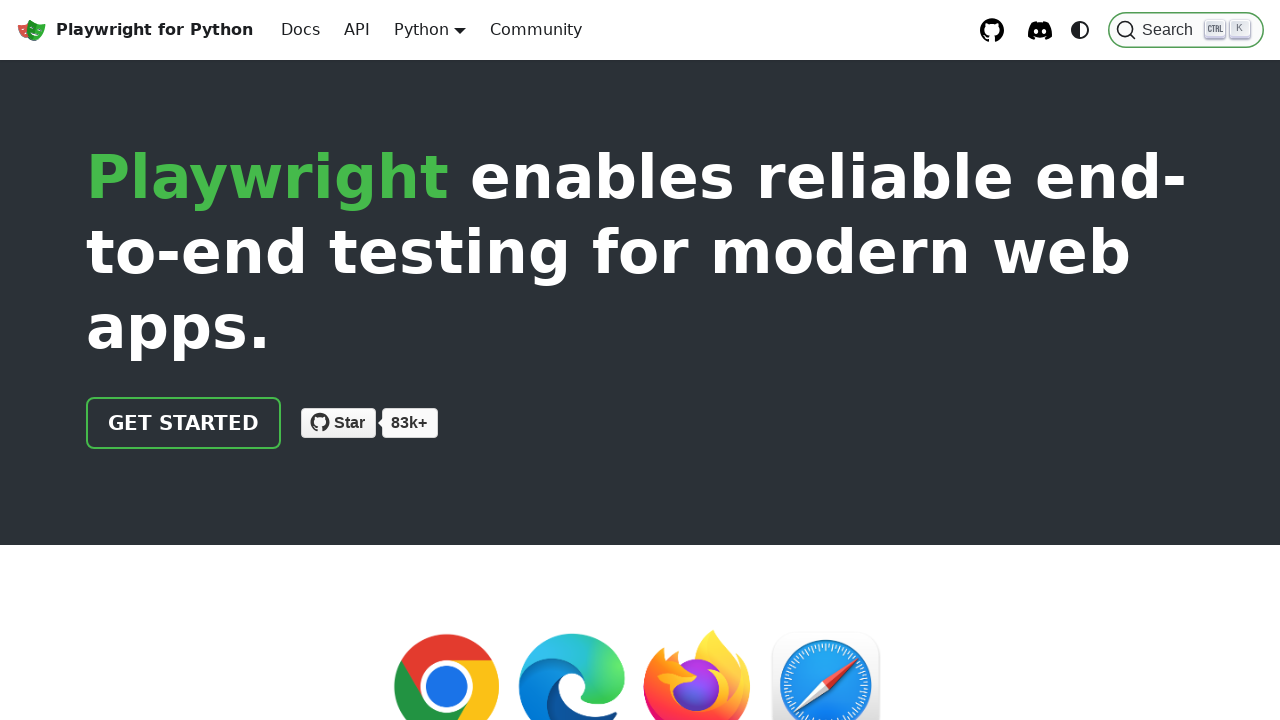

Search dialog opened and input field became visible
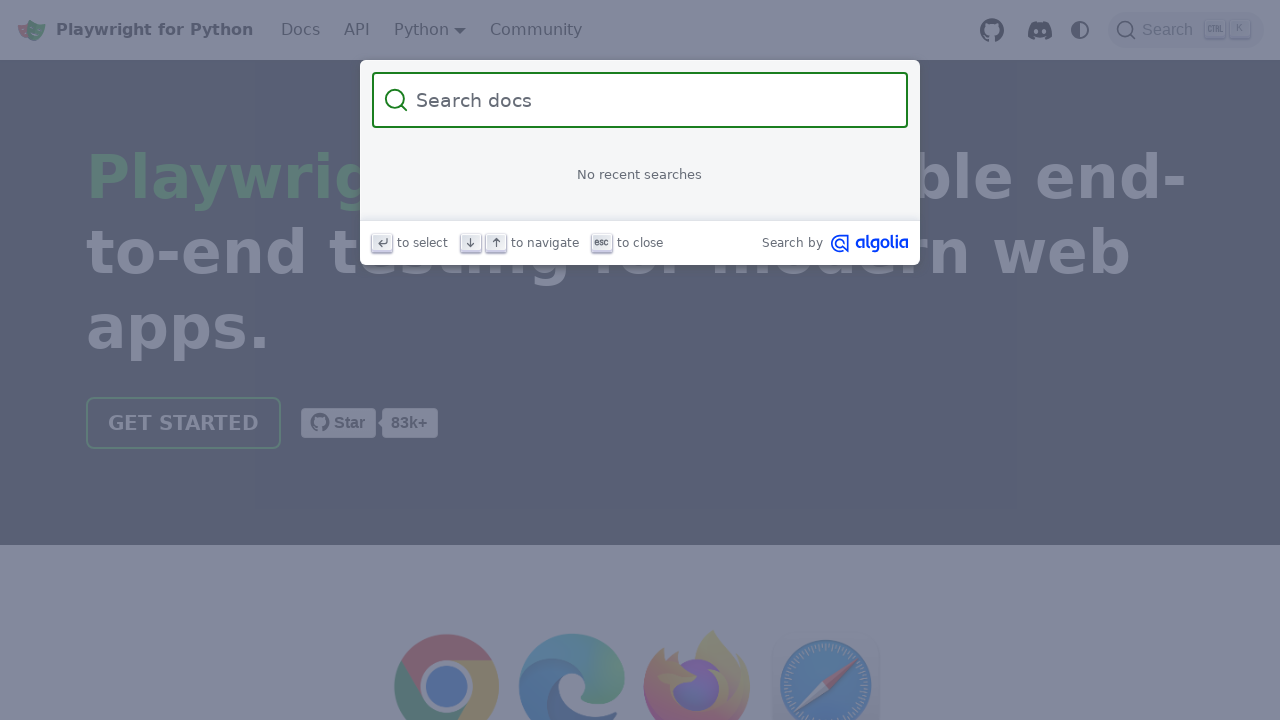

Entered 'assertions' search query in the search field on internal:attr=[placeholder="Search docs"i]
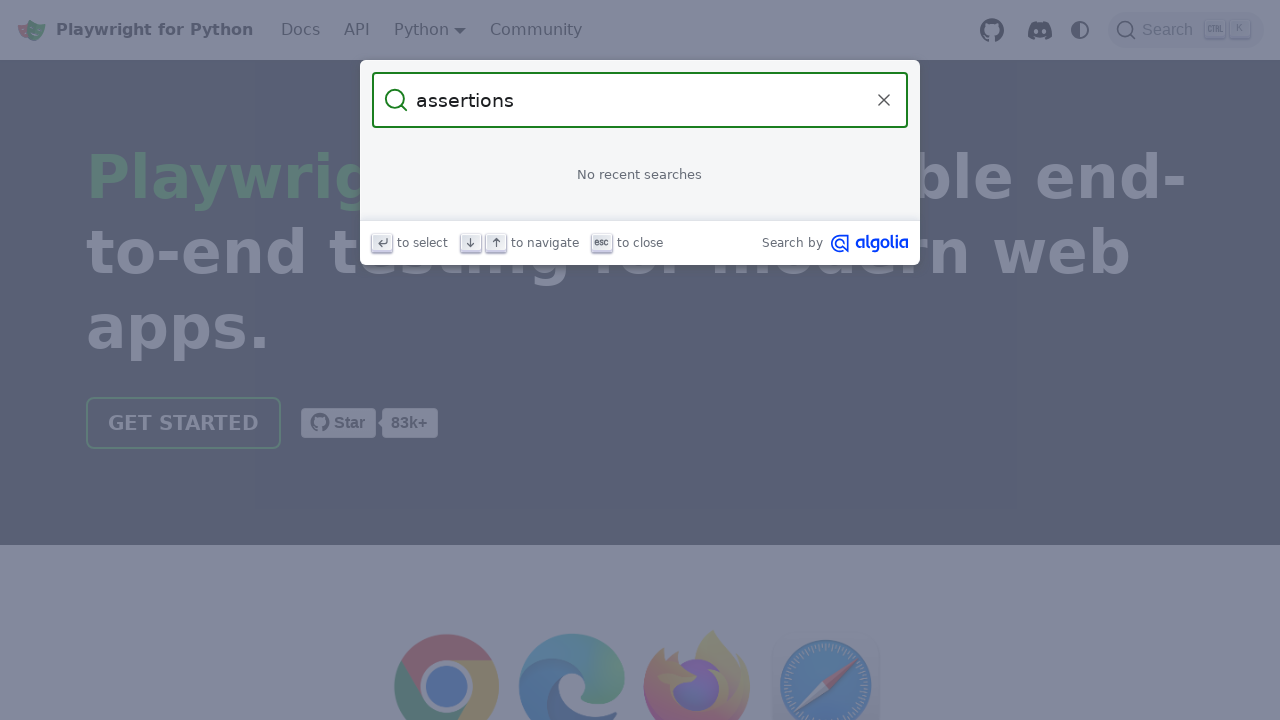

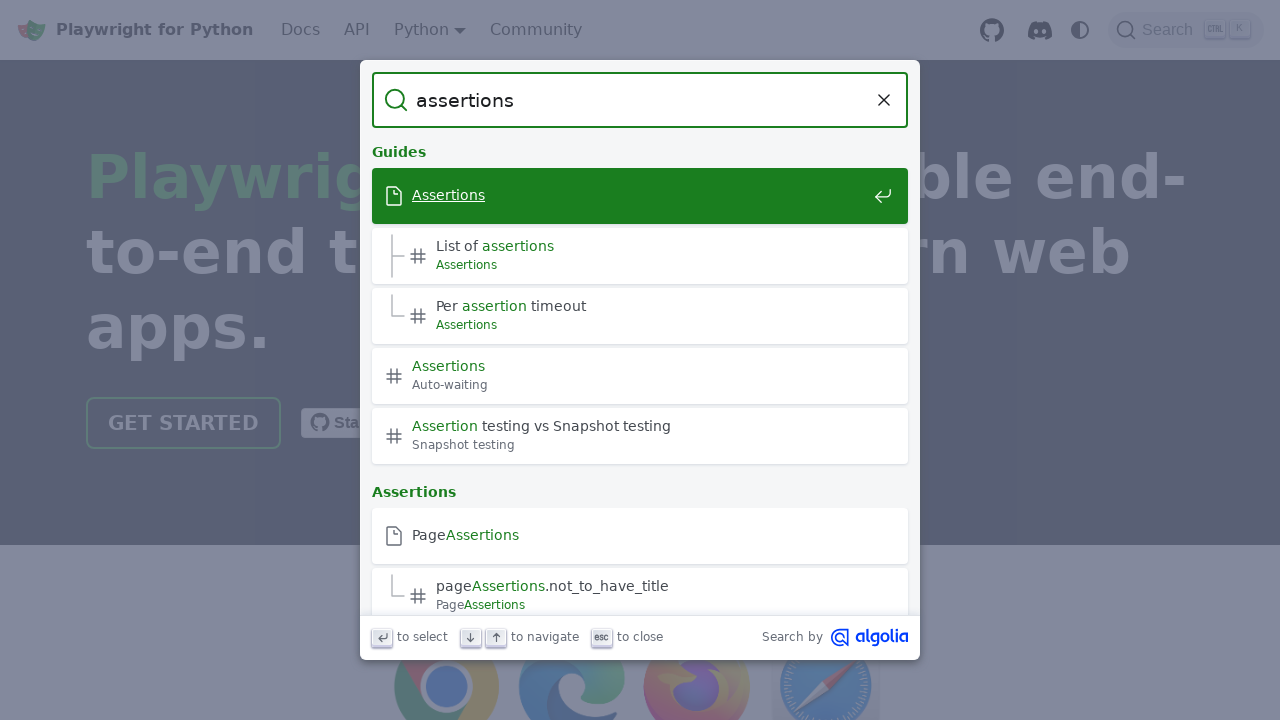